Tests hover functionality by hovering over three images and verifying that corresponding user names are displayed when each image is hovered.

Starting URL: https://practice.cydeo.com/hovers

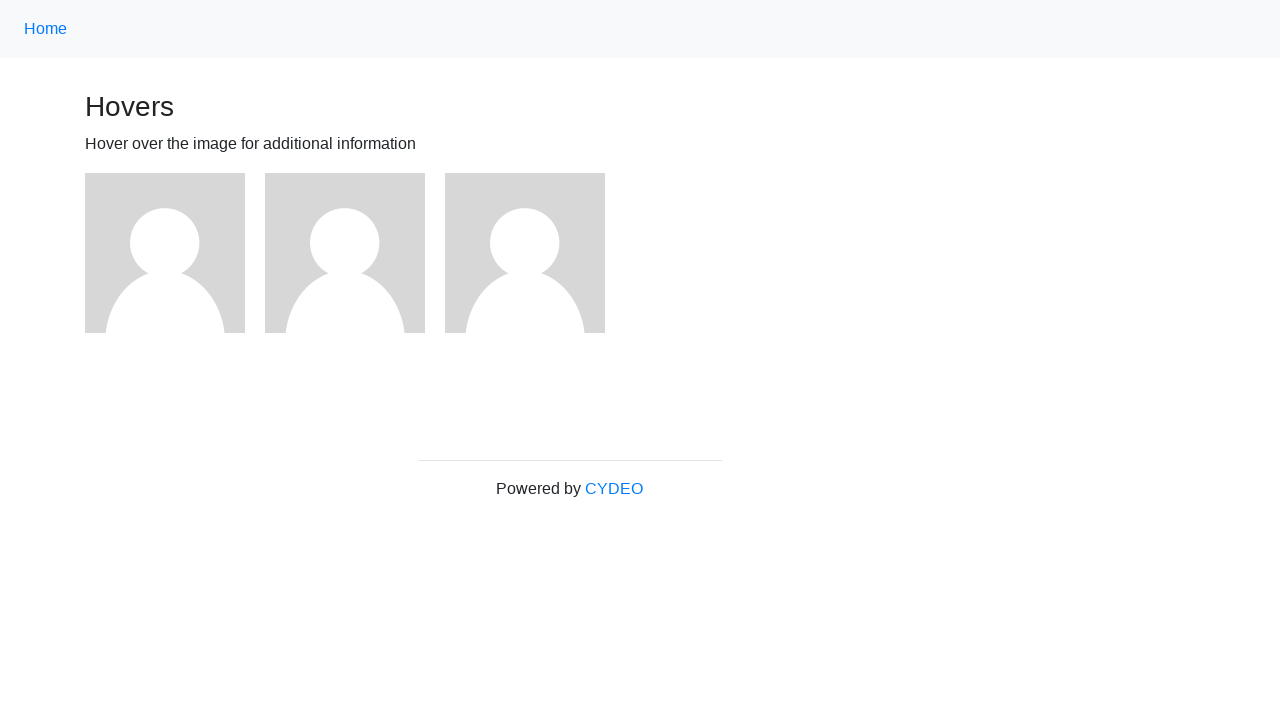

Hovered over first image at (165, 253) on (//img)[1]
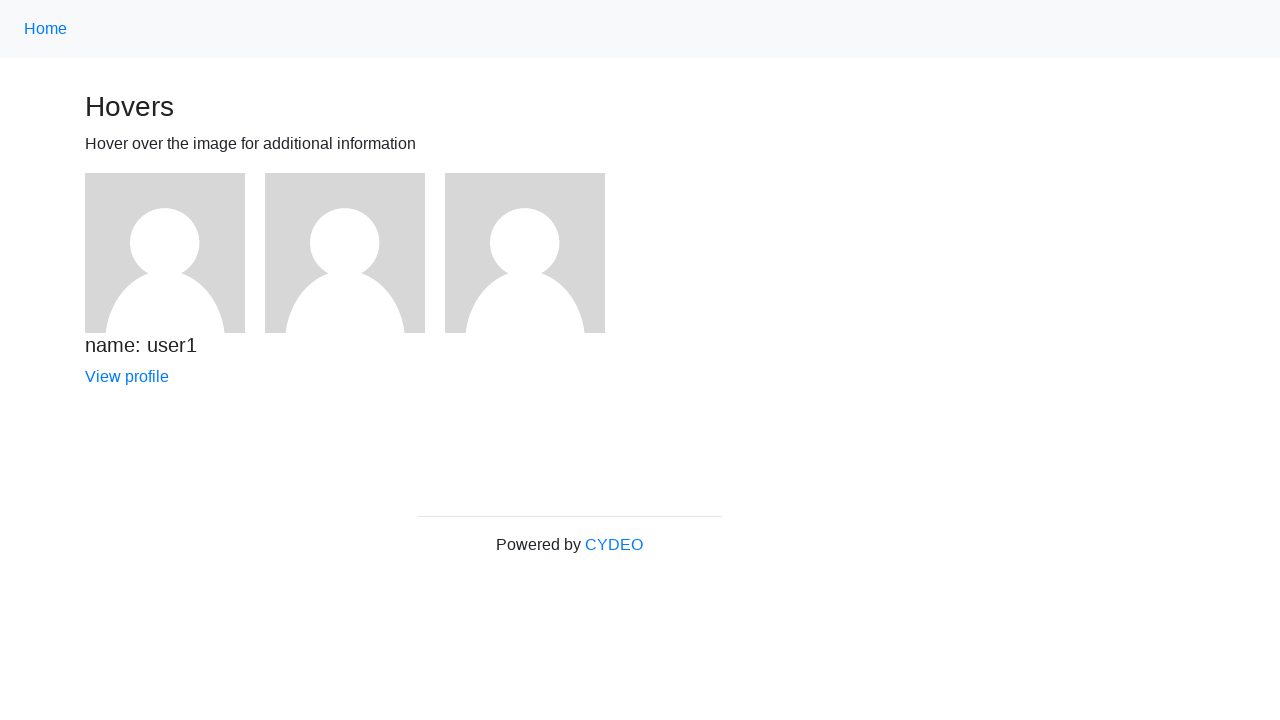

Verified user1 name is displayed after hovering first image
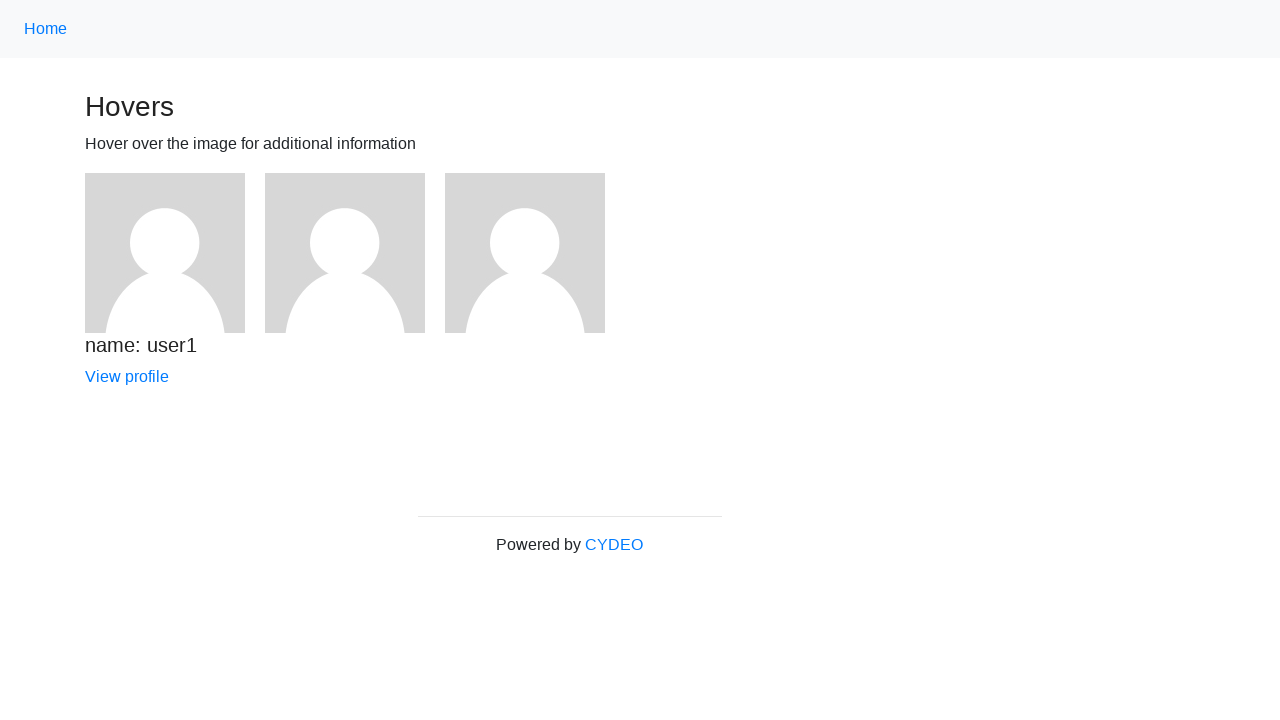

Hovered over second image at (345, 253) on (//img)[2]
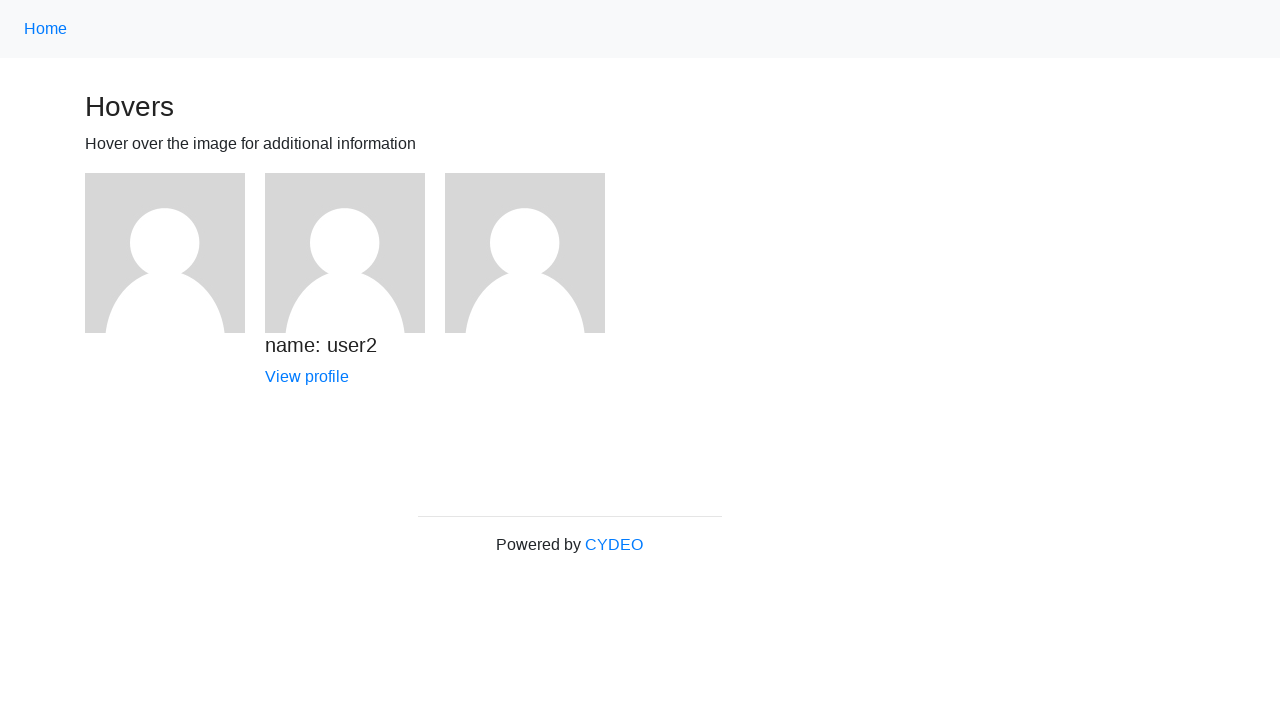

Verified user2 name is displayed after hovering second image
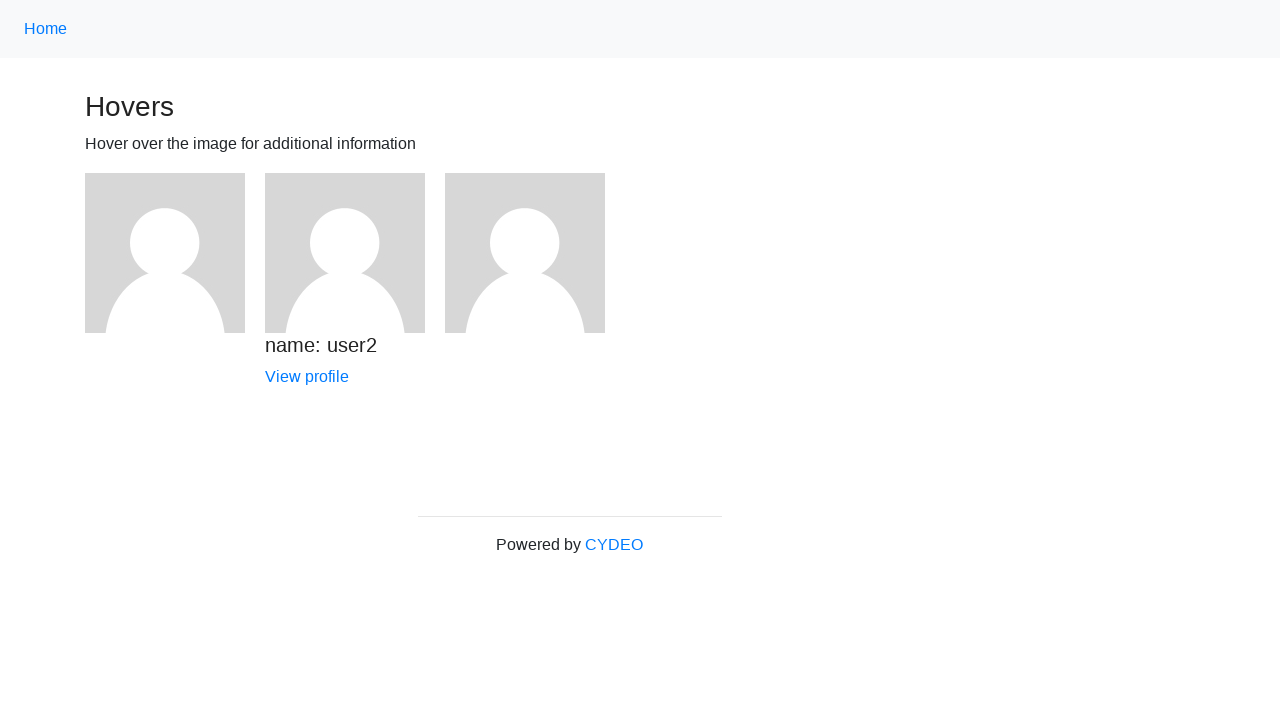

Hovered over third image at (525, 253) on (//img)[3]
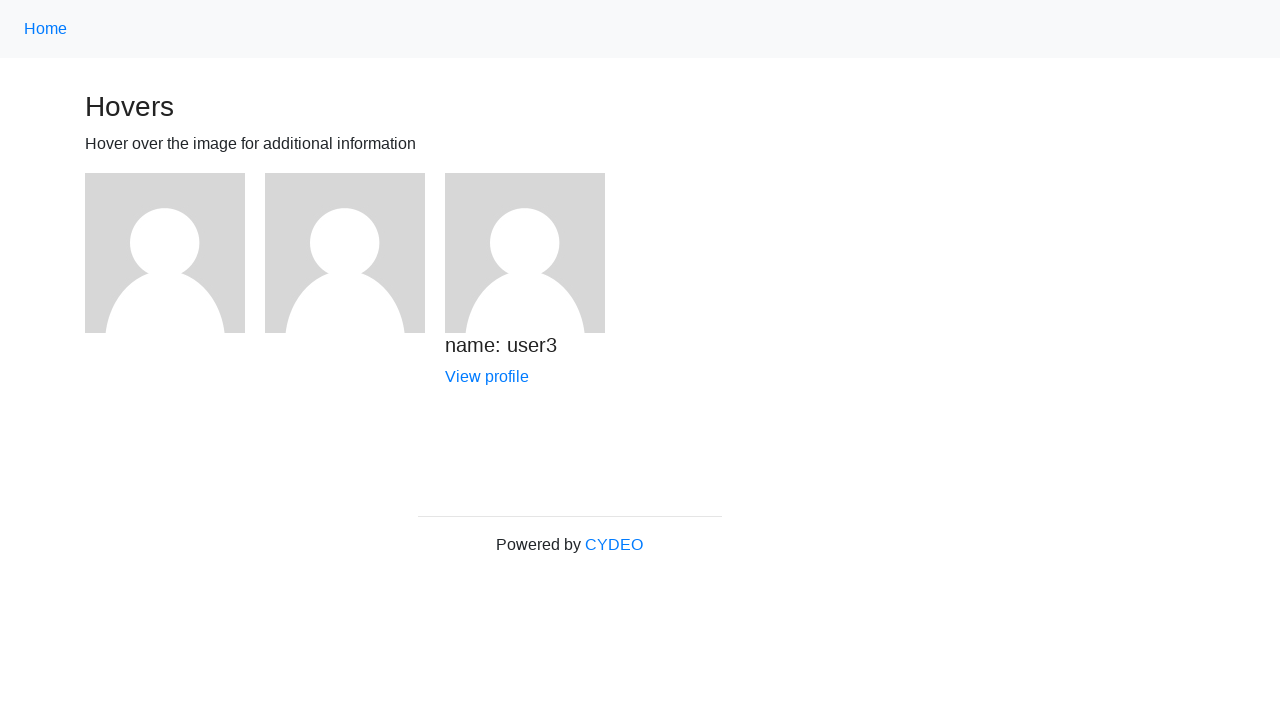

Verified user3 name is displayed after hovering third image
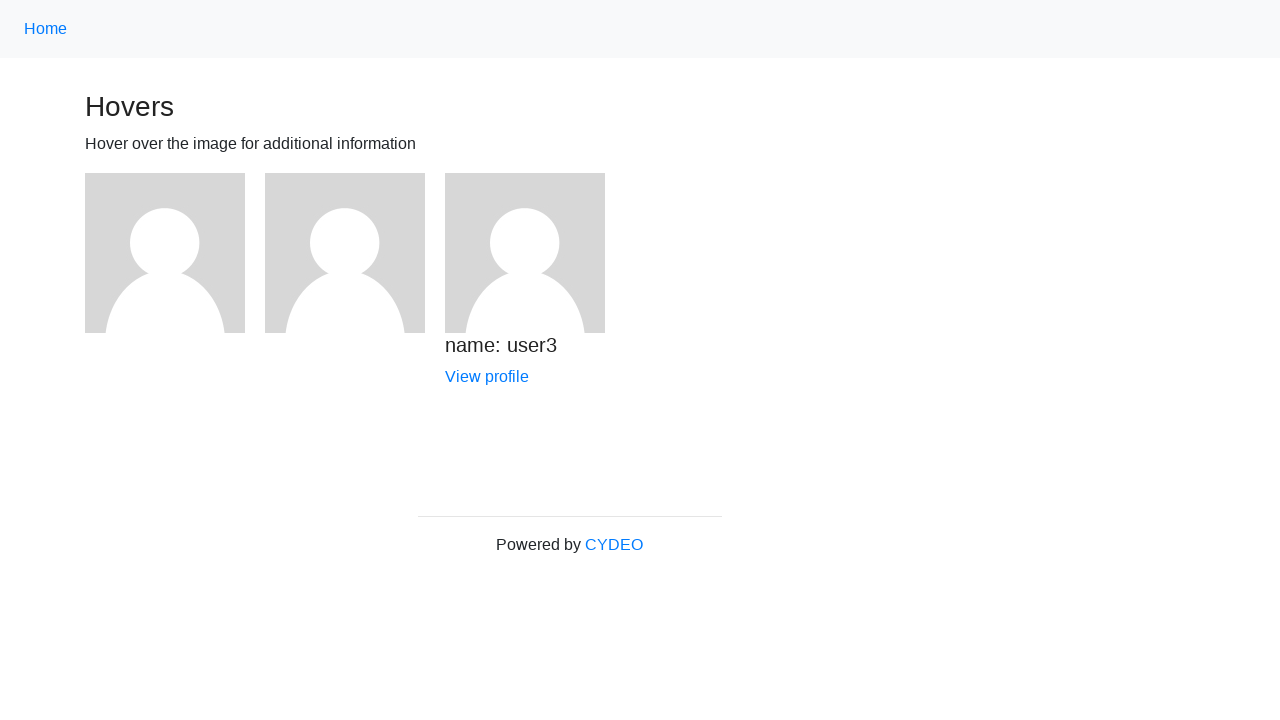

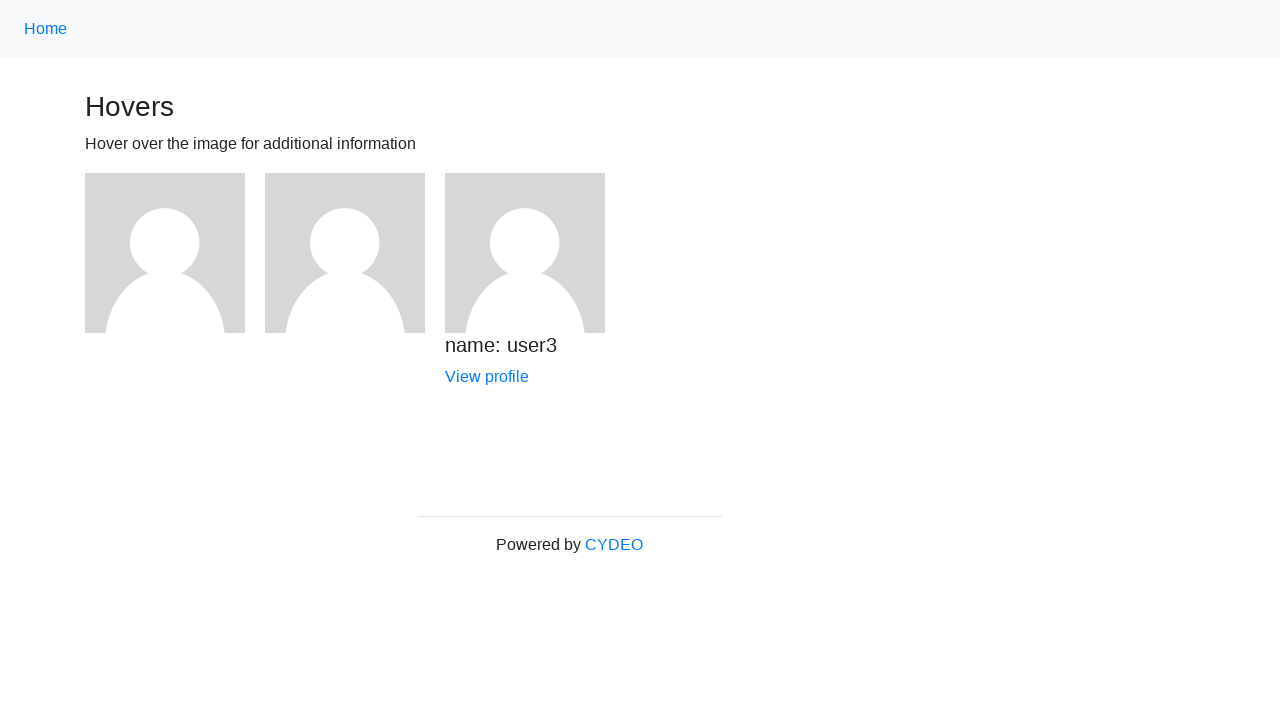